Tests geolocation functionality by setting a mock location (Mount Everest coordinates), clicking a button to retrieve coordinates, and verifying the coordinates element becomes visible.

Starting URL: https://bonigarcia.dev/selenium-webdriver-java/geolocation.html

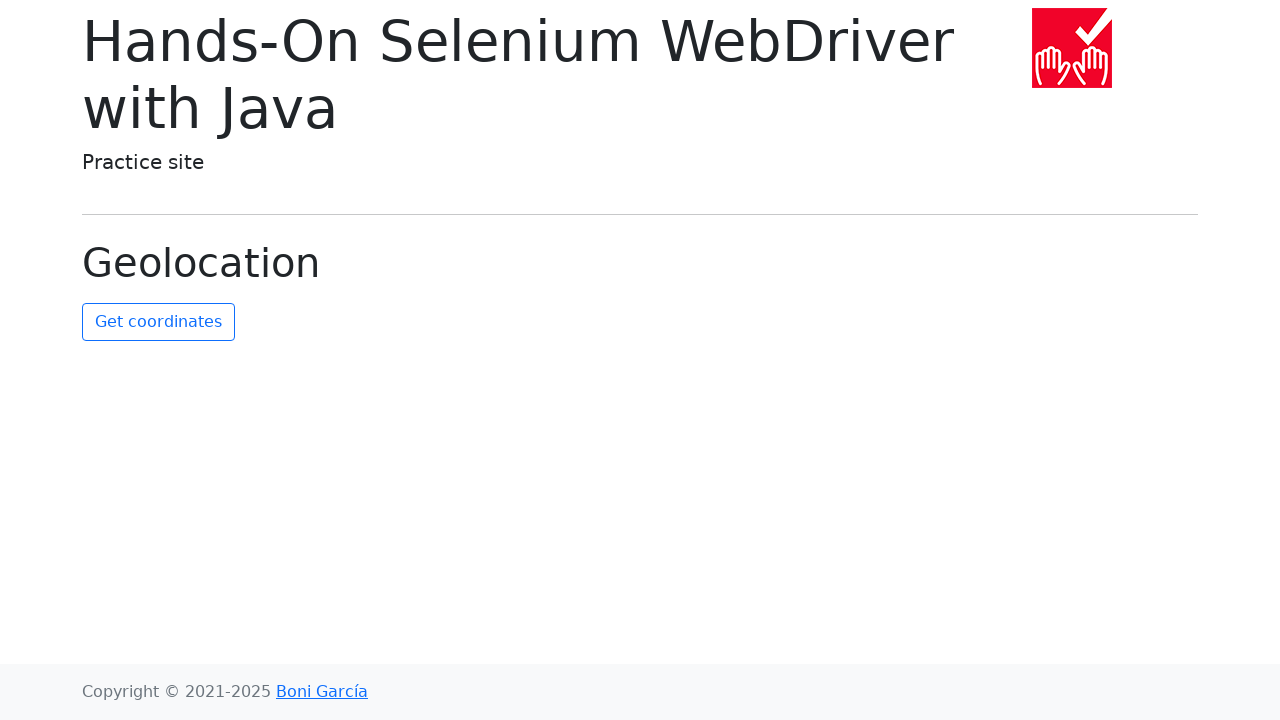

Set mock geolocation to Mount Everest coordinates (27.5916, 86.5640)
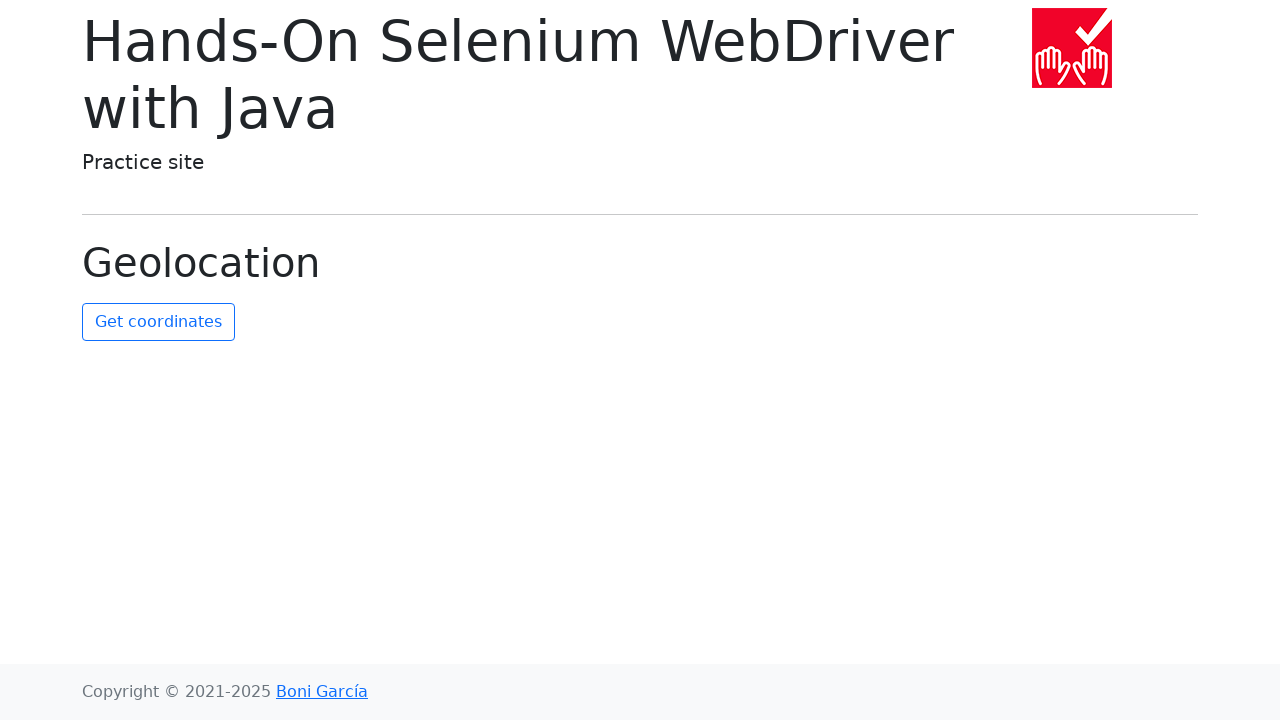

Granted geolocation permission to the browser context
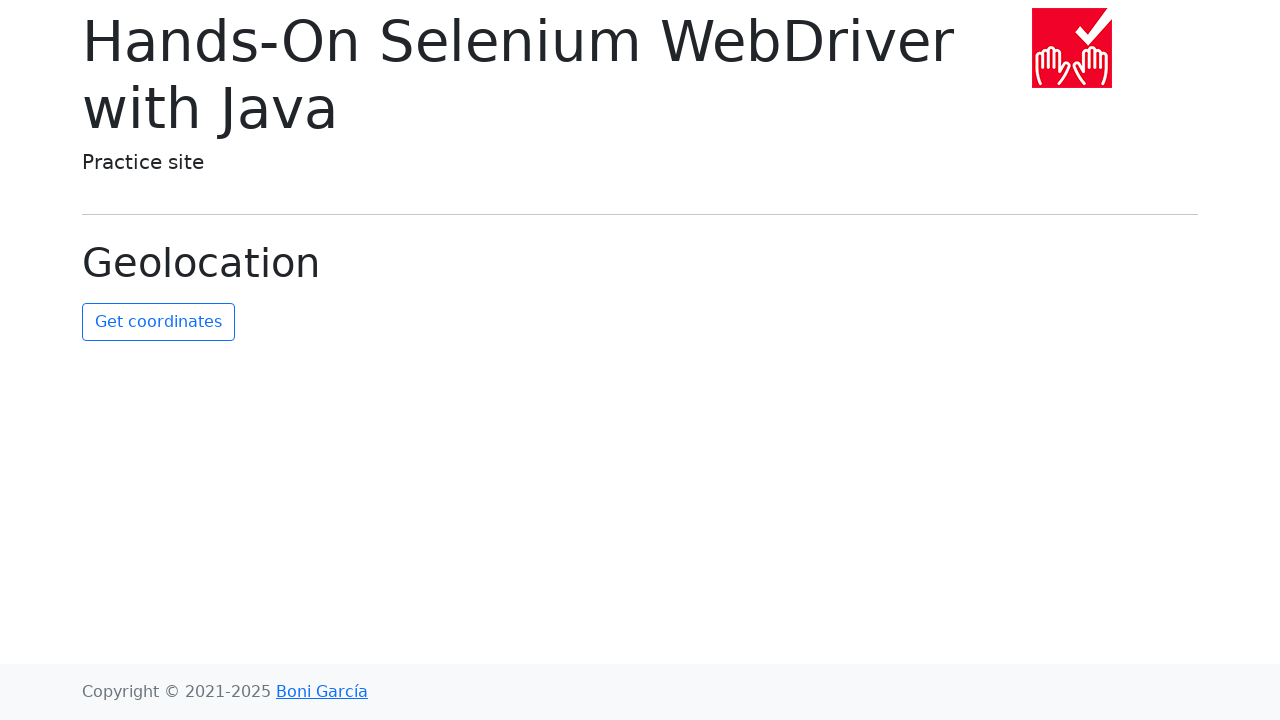

Clicked the 'get-coordinates' button at (158, 322) on #get-coordinates
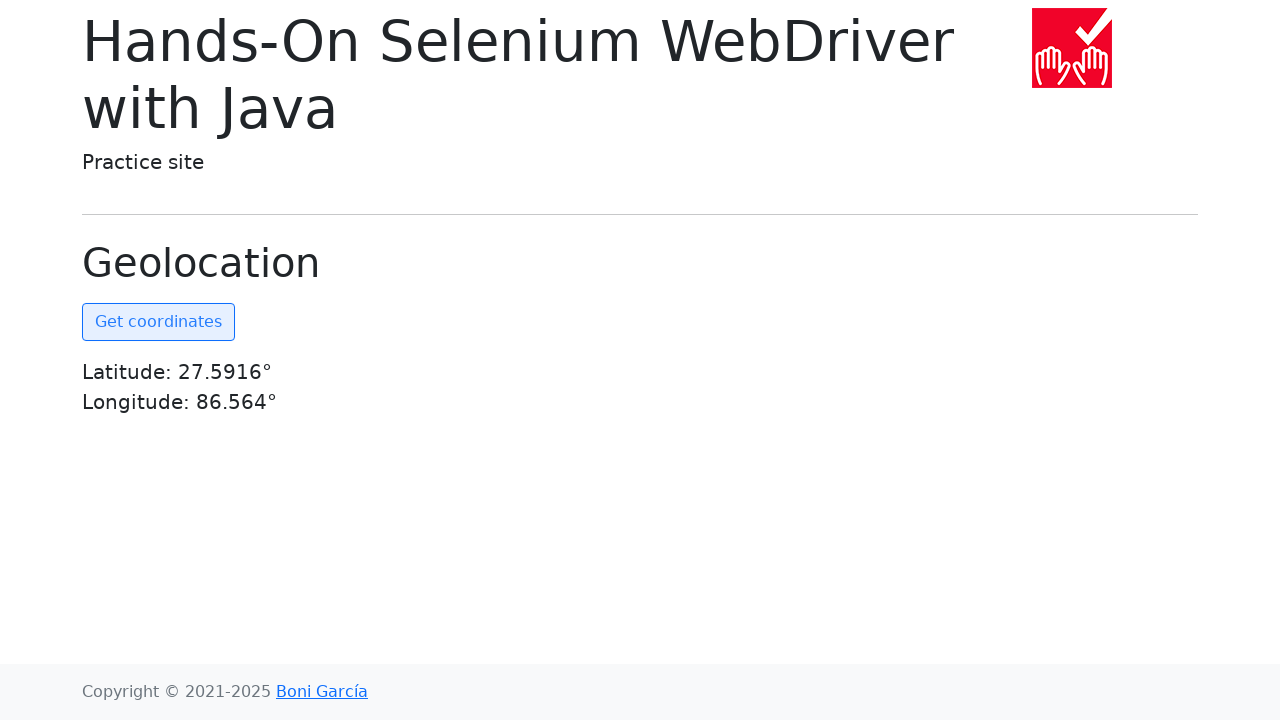

Coordinates element became visible
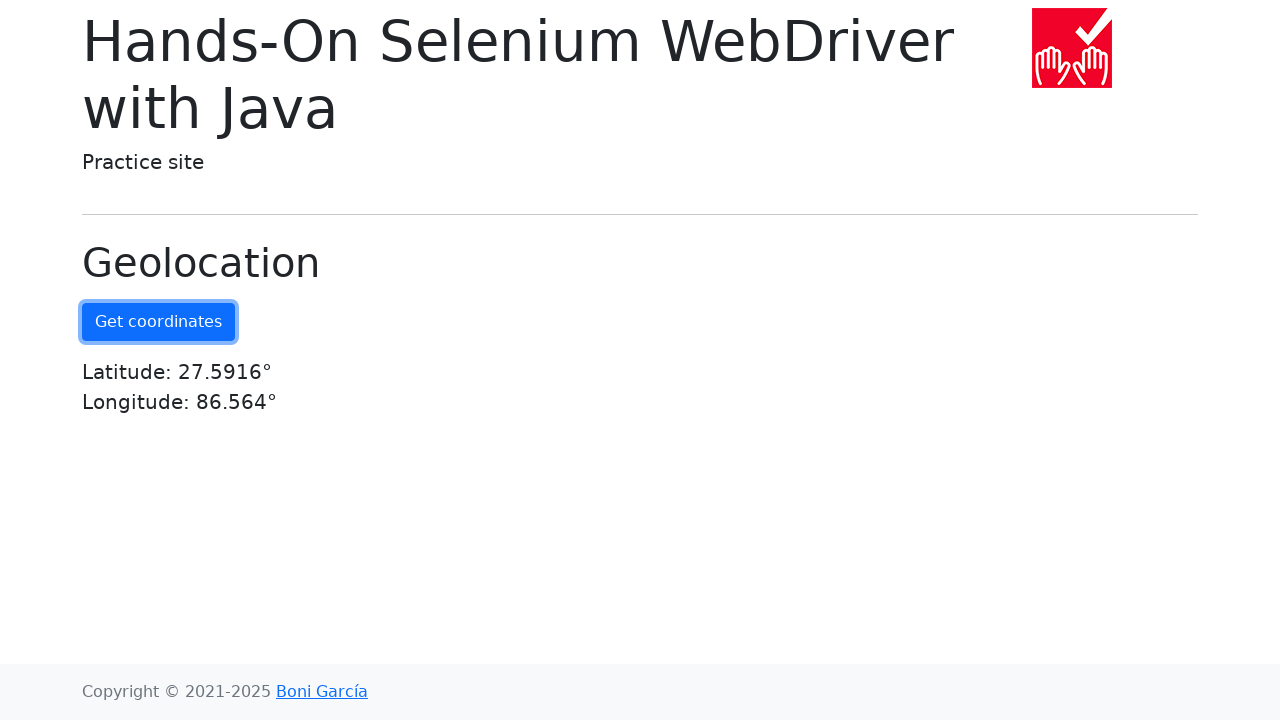

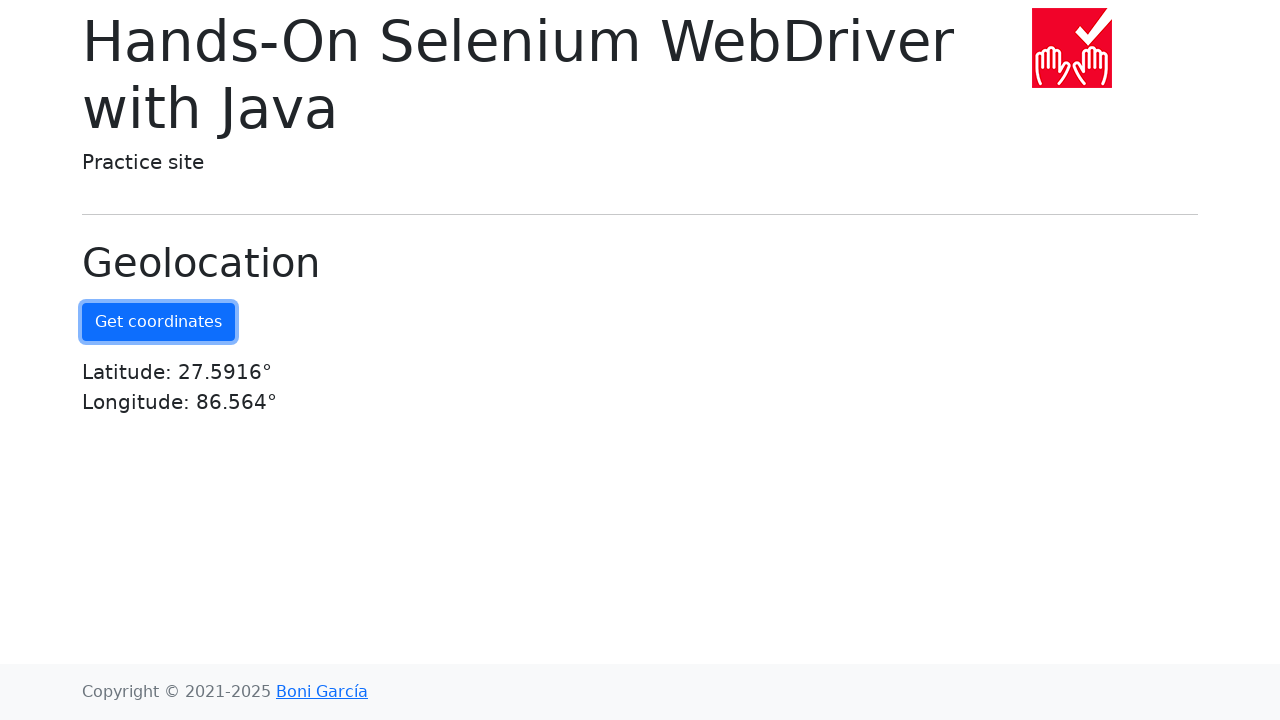